Tests interaction with the W3Schools HTML try-it editor by clicking on code elements and filling text into the code editor.

Starting URL: https://www.w3schools.com/html/tryit.asp?filename=tryhtml_basic

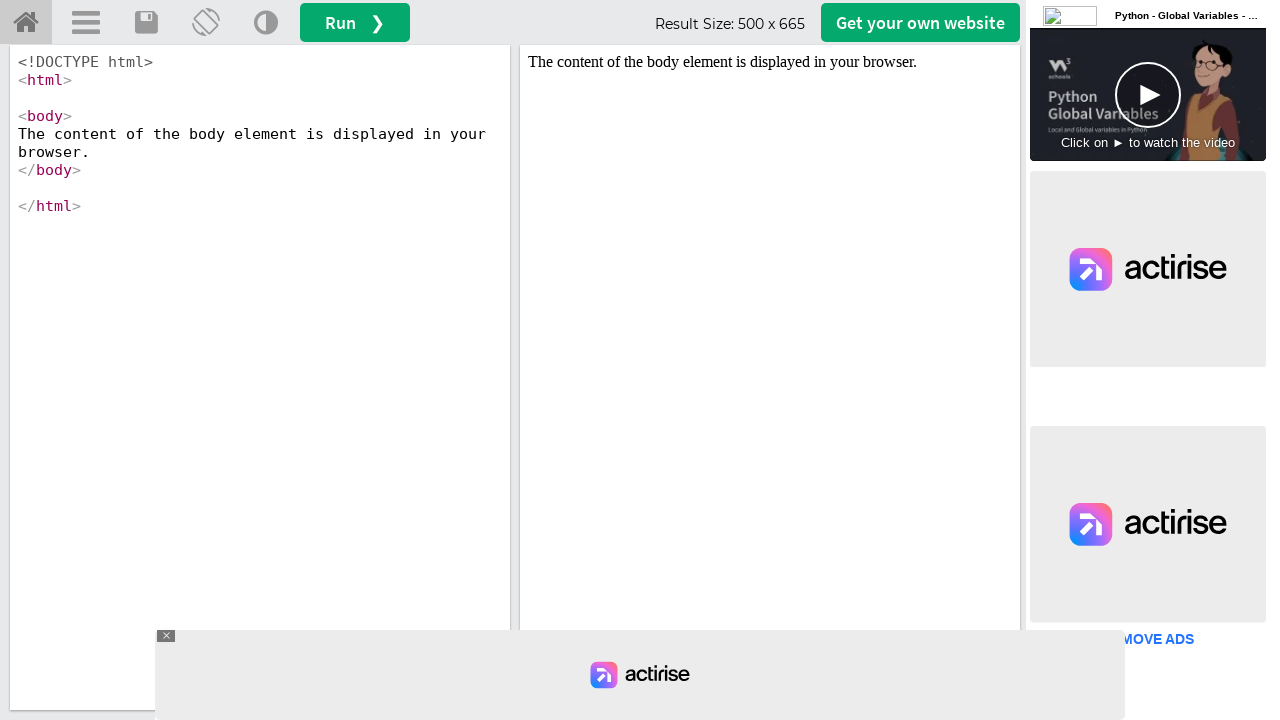

Clicked on the pre element containing the DOCTYPE declaration at (260, 62) on pre >> internal:has-text="<!DOCTYPE html>"i
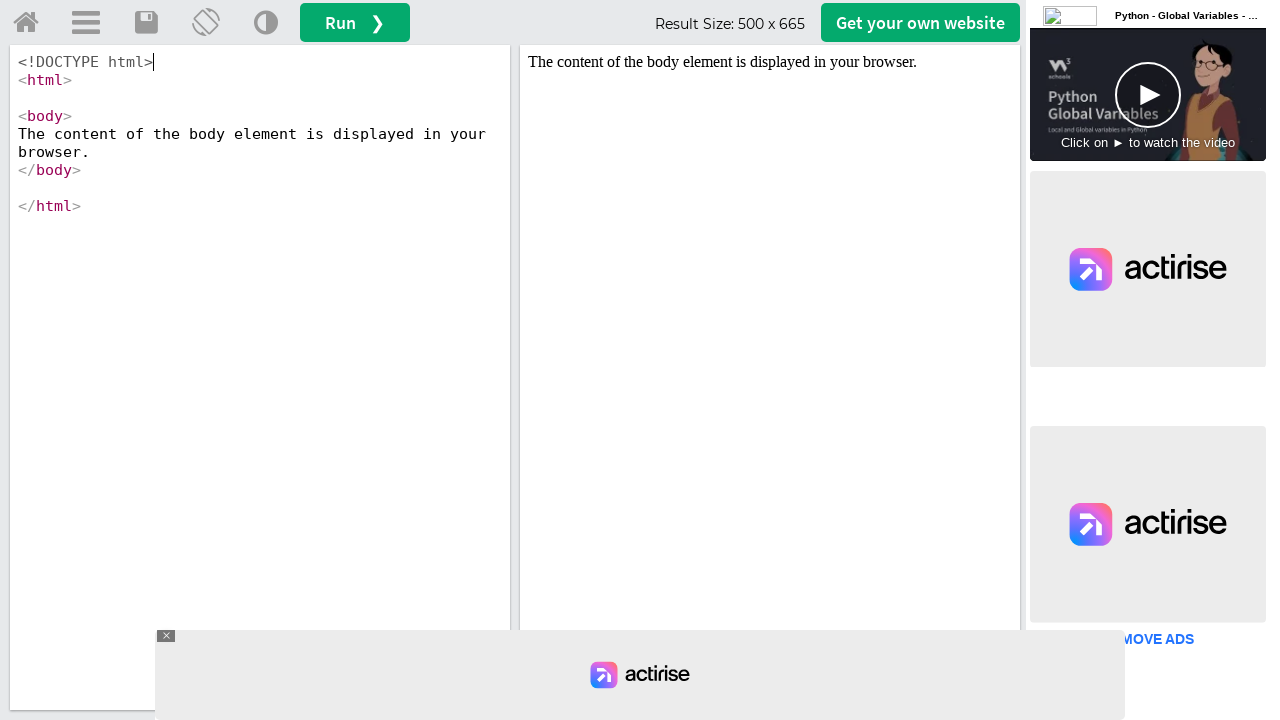

Clicked on the CodeMirror scroll area at (271, 382) on .CodeMirror-scroll
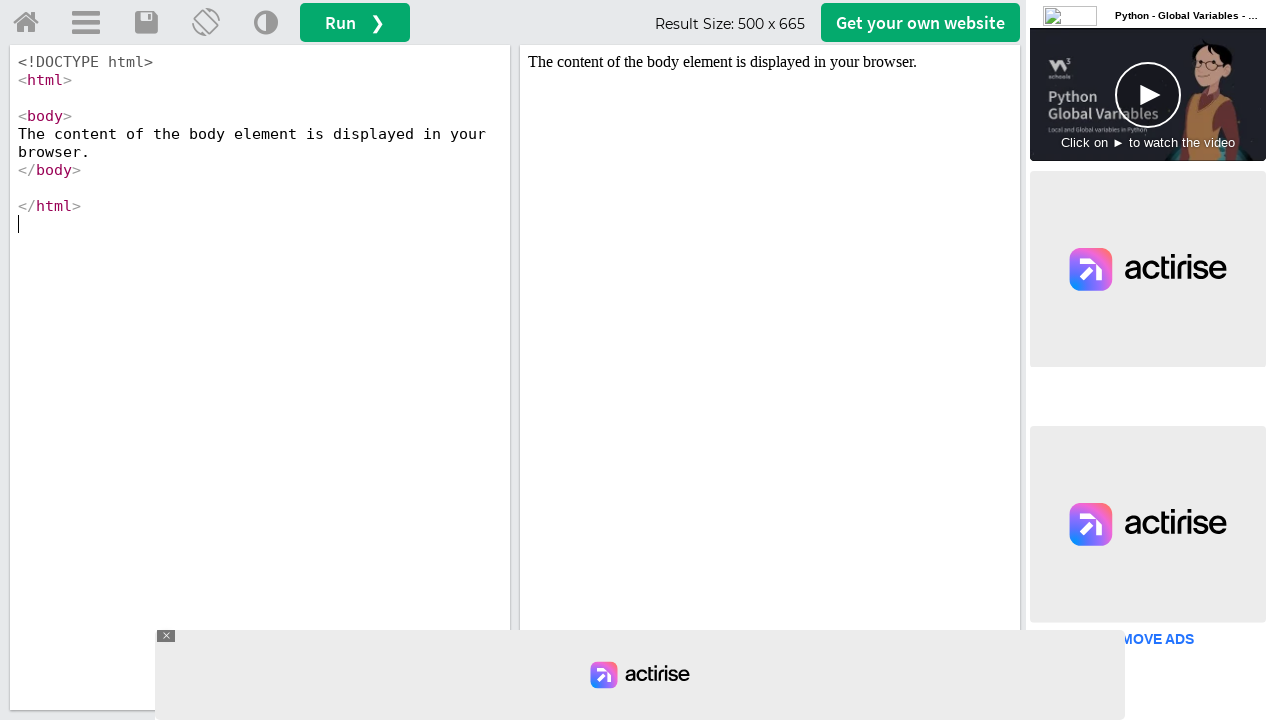

Filled textbox with 'Hello' on internal:role=textbox
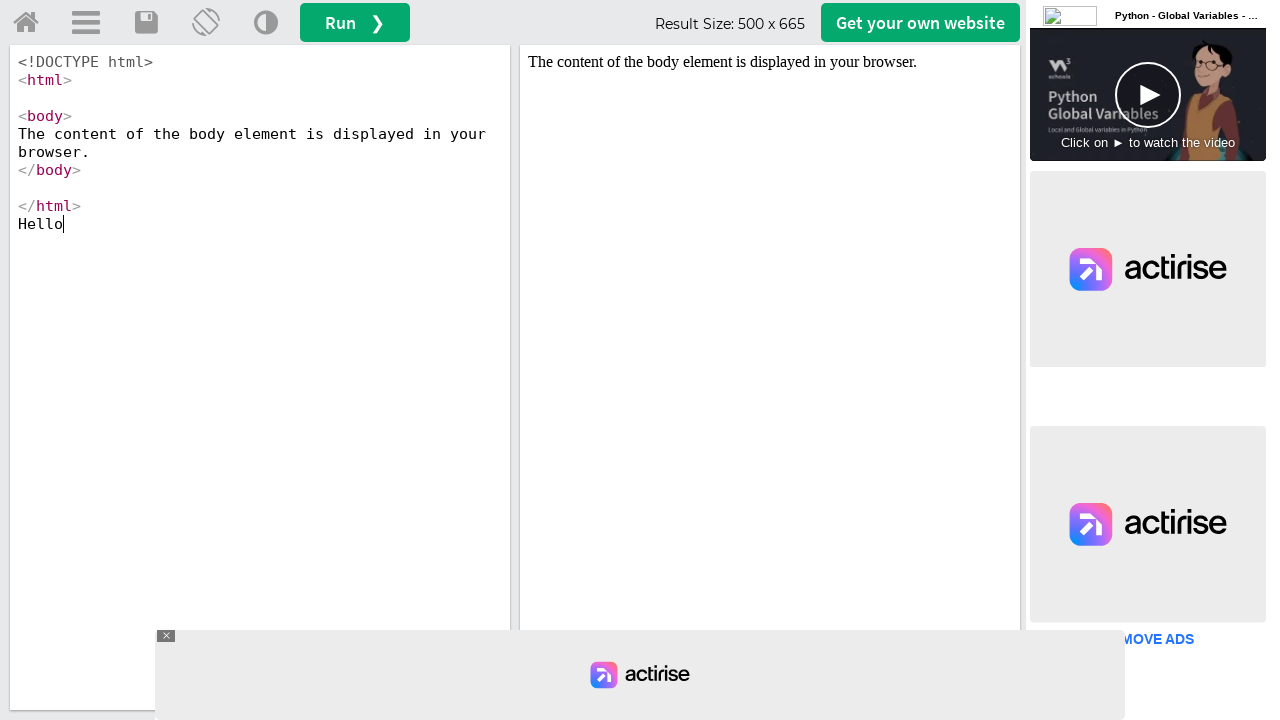

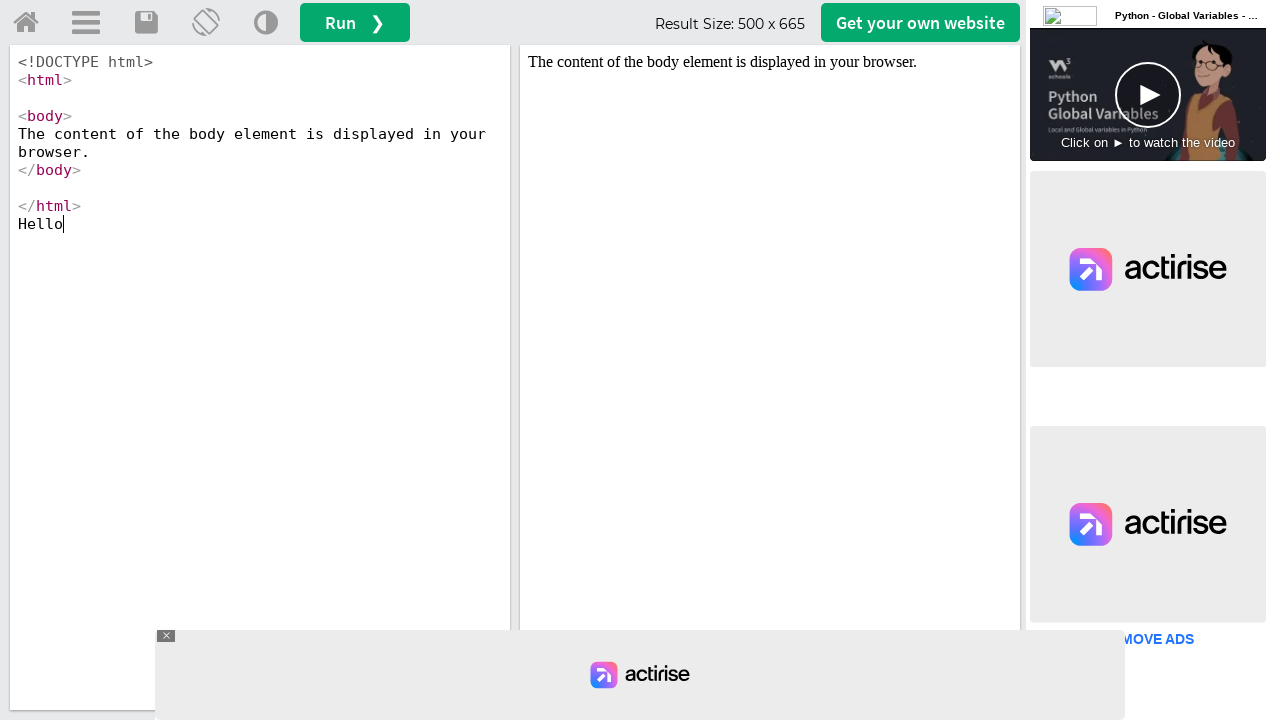